Tests drag and drop functionality on jQuery UI sortable lists demo by performing three different drag operations: drag and drop between lists, drag by offset, and click-hold-move-release sequence.

Starting URL: https://jqueryui.com/resources/demos/sortable/connect-lists.html

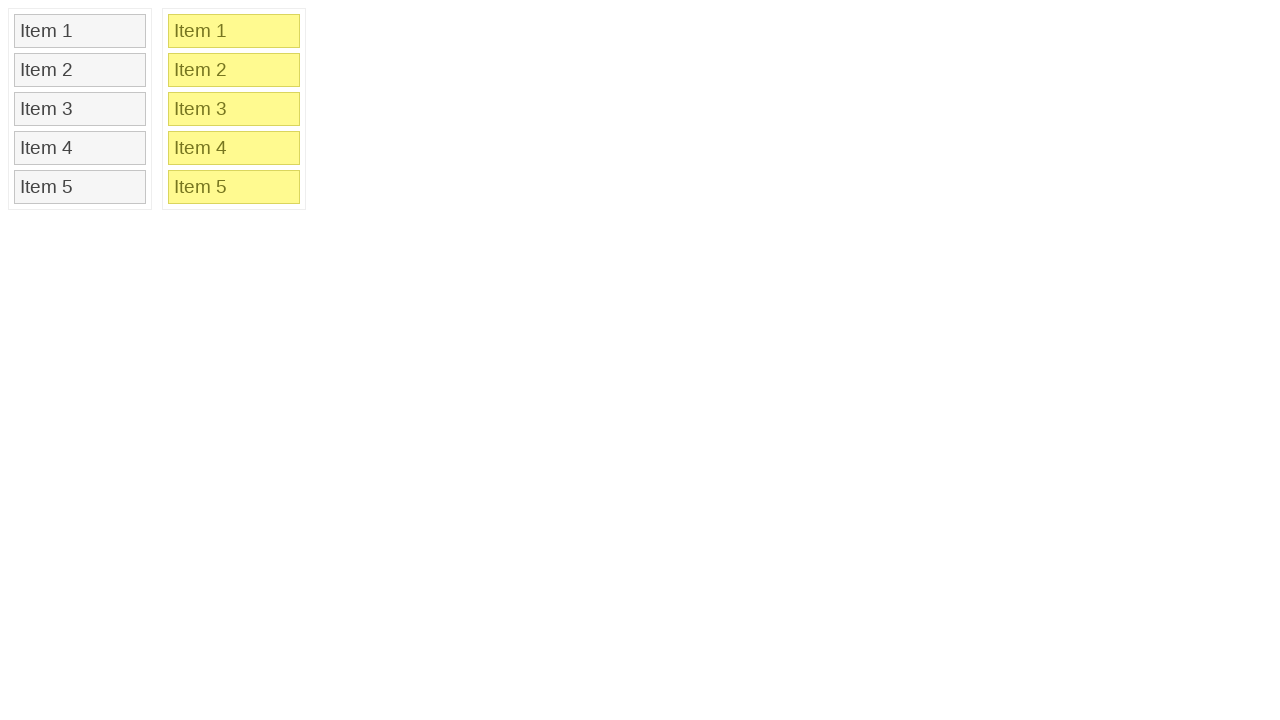

Located first item in sortable1 list
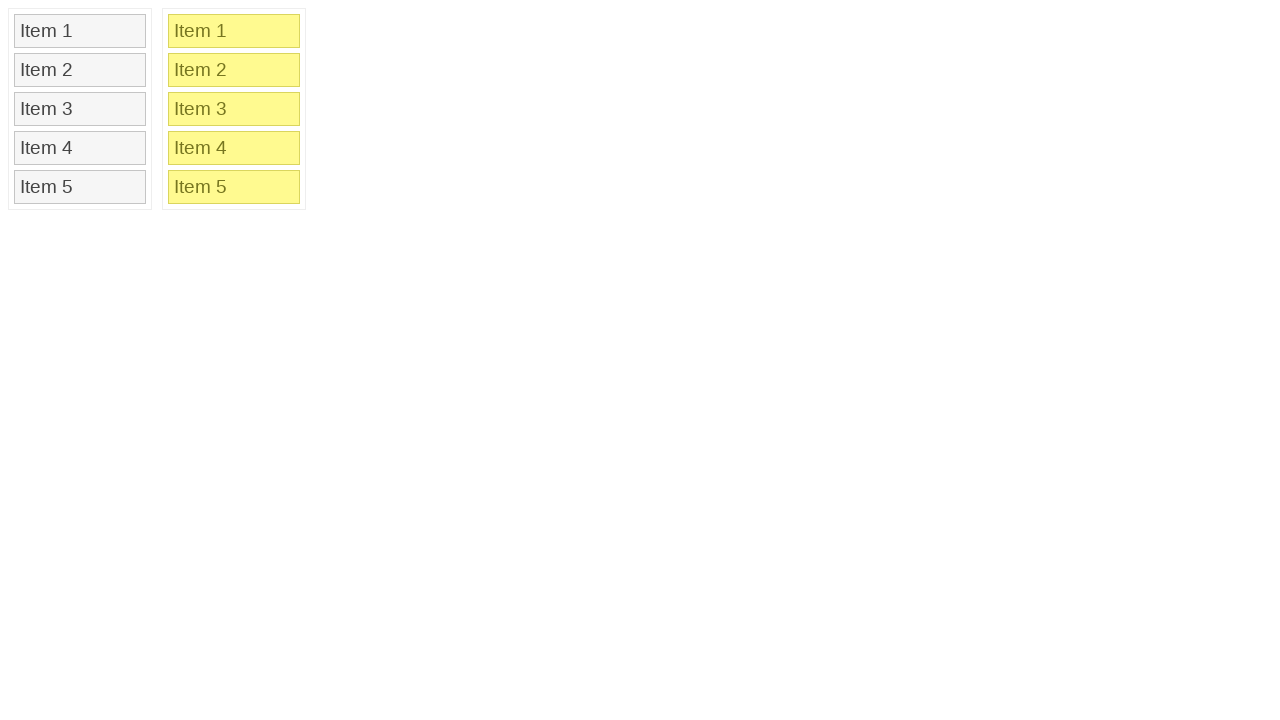

Located first item in sortable2 list
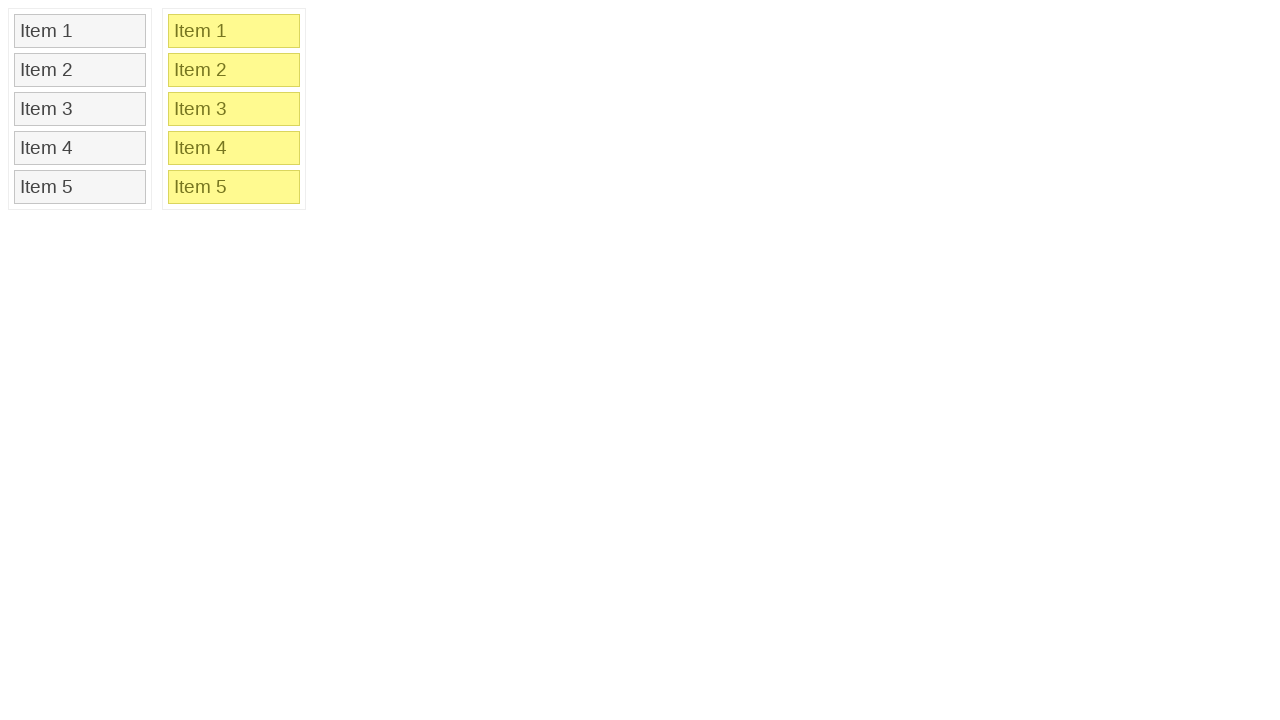

Performed drag and drop from sortable1 to sortable2 at (234, 31)
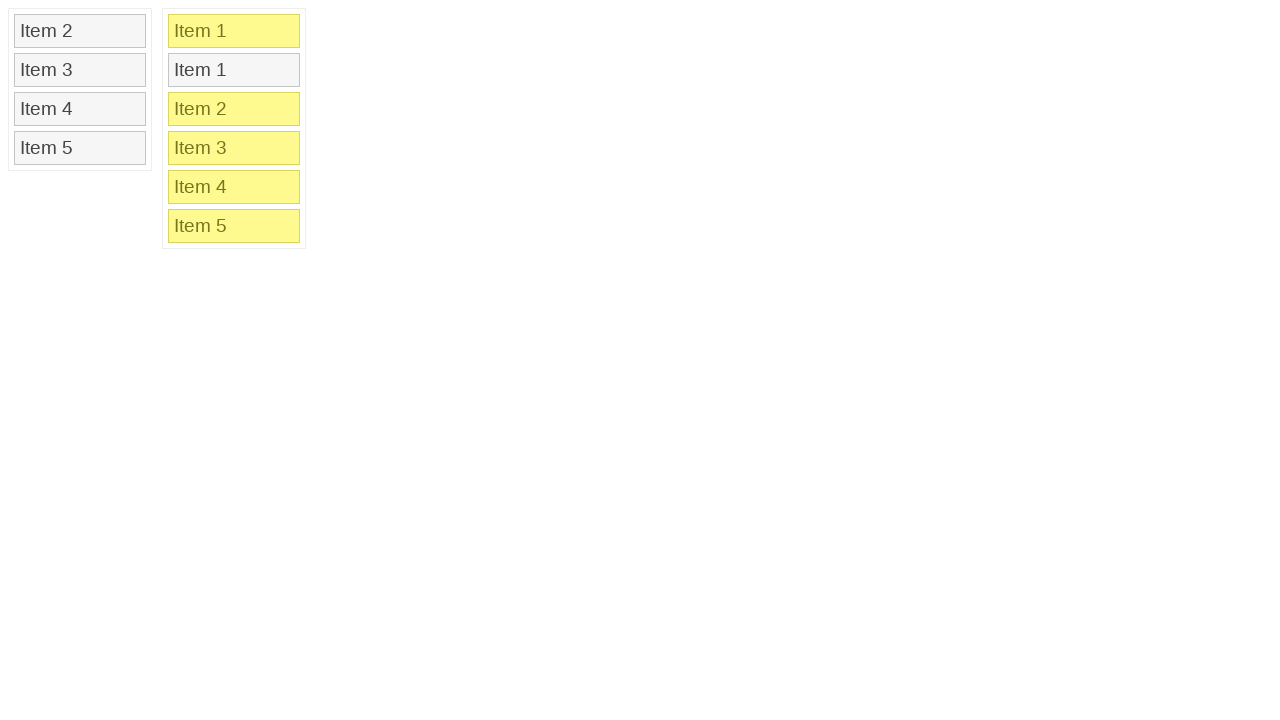

Located first item in sortable1 for offset drag
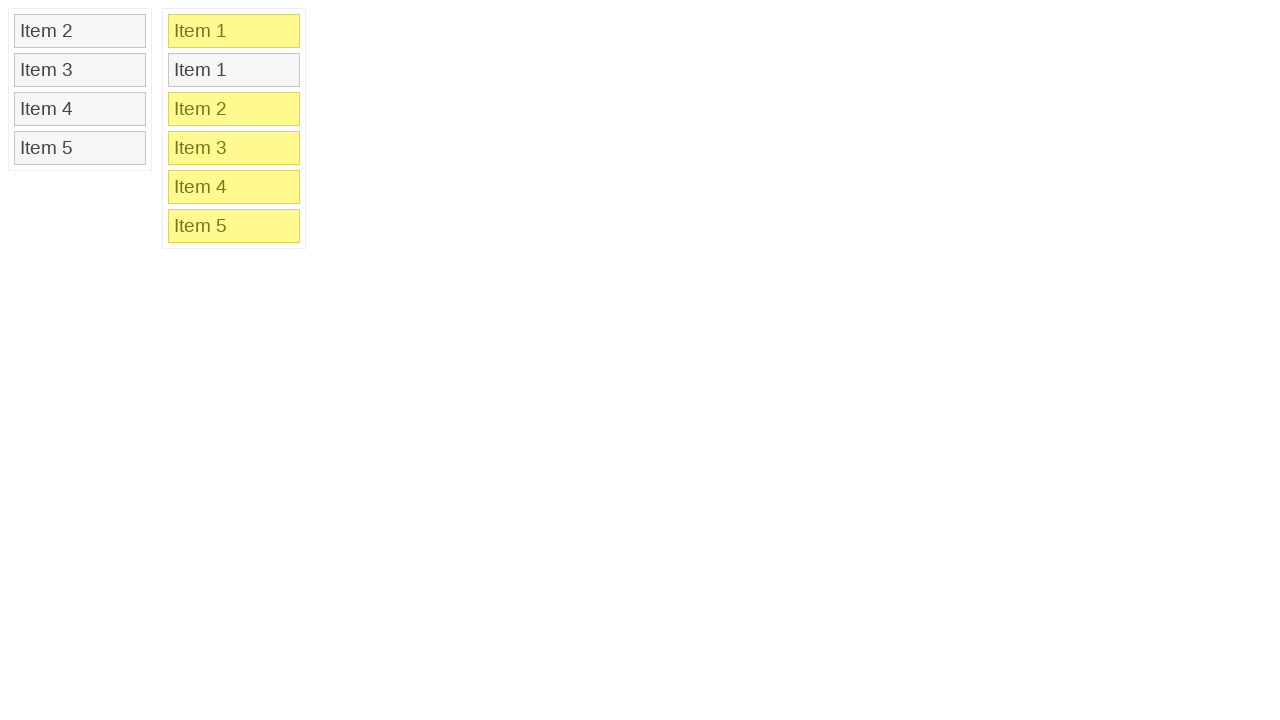

Retrieved bounding box of draggable element
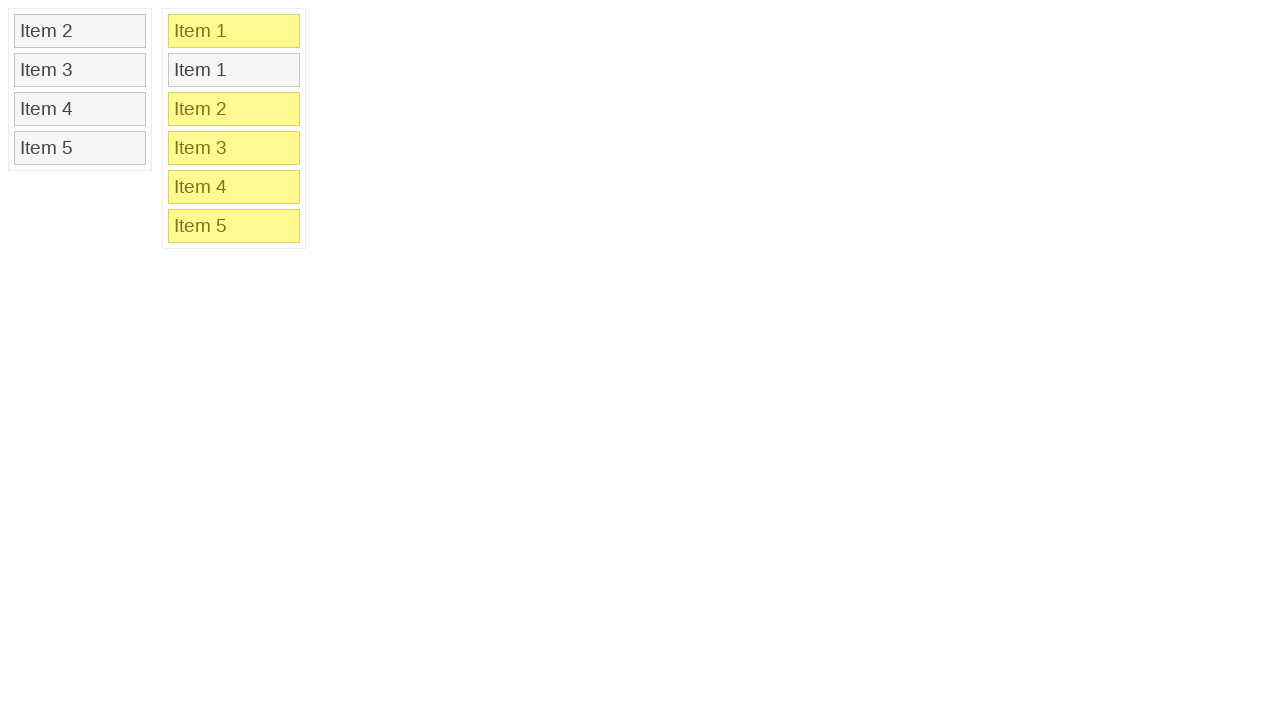

Moved mouse to center of draggable element at (80, 31)
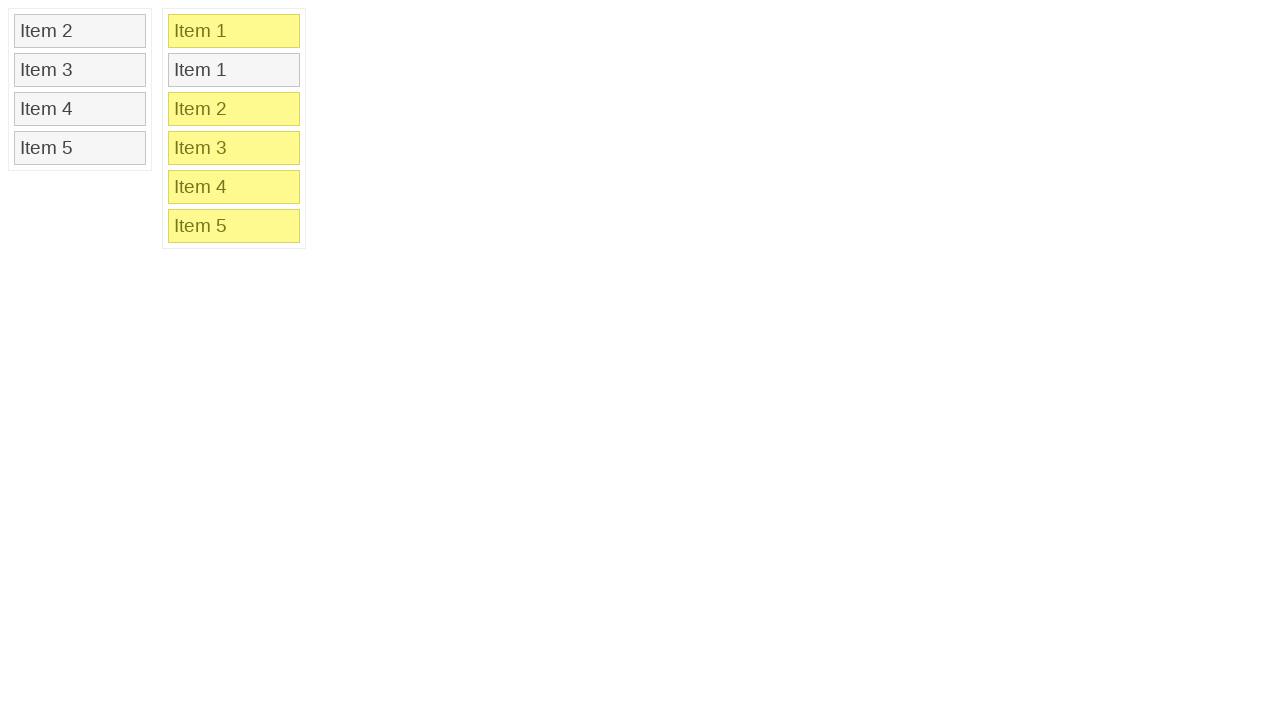

Pressed mouse button down at (80, 31)
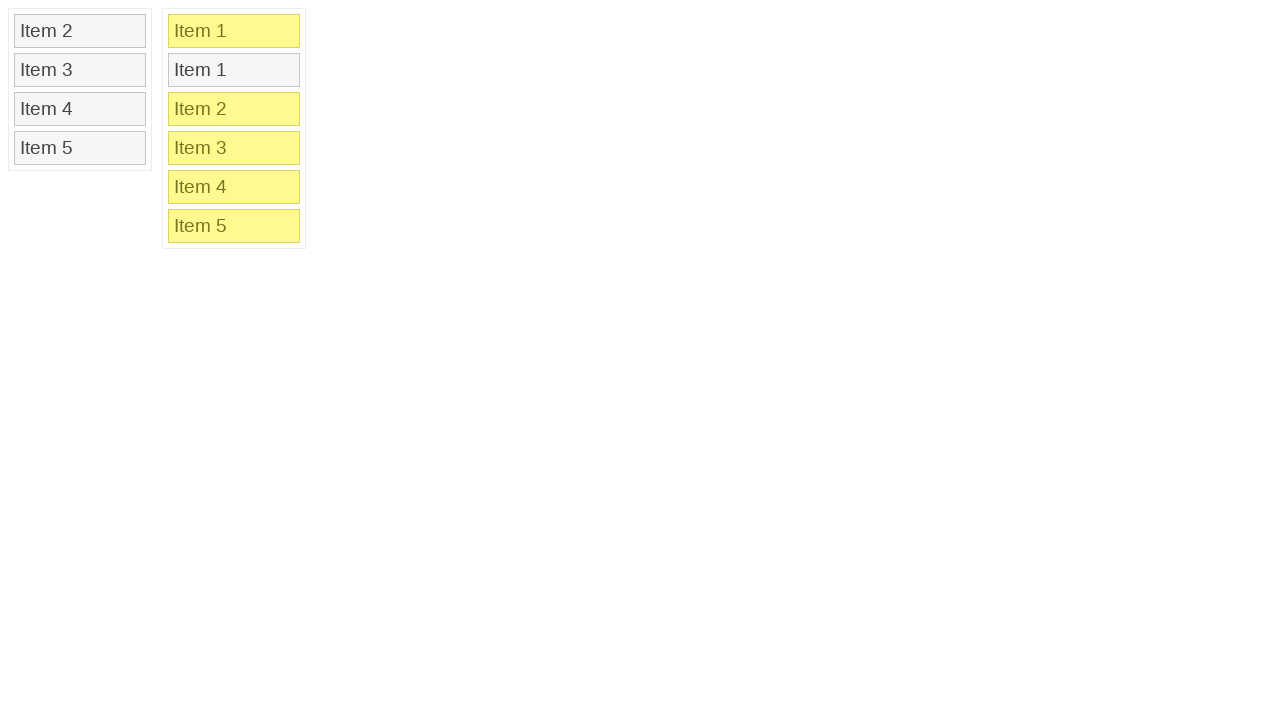

Moved mouse 150px to the right while holding button at (230, 31)
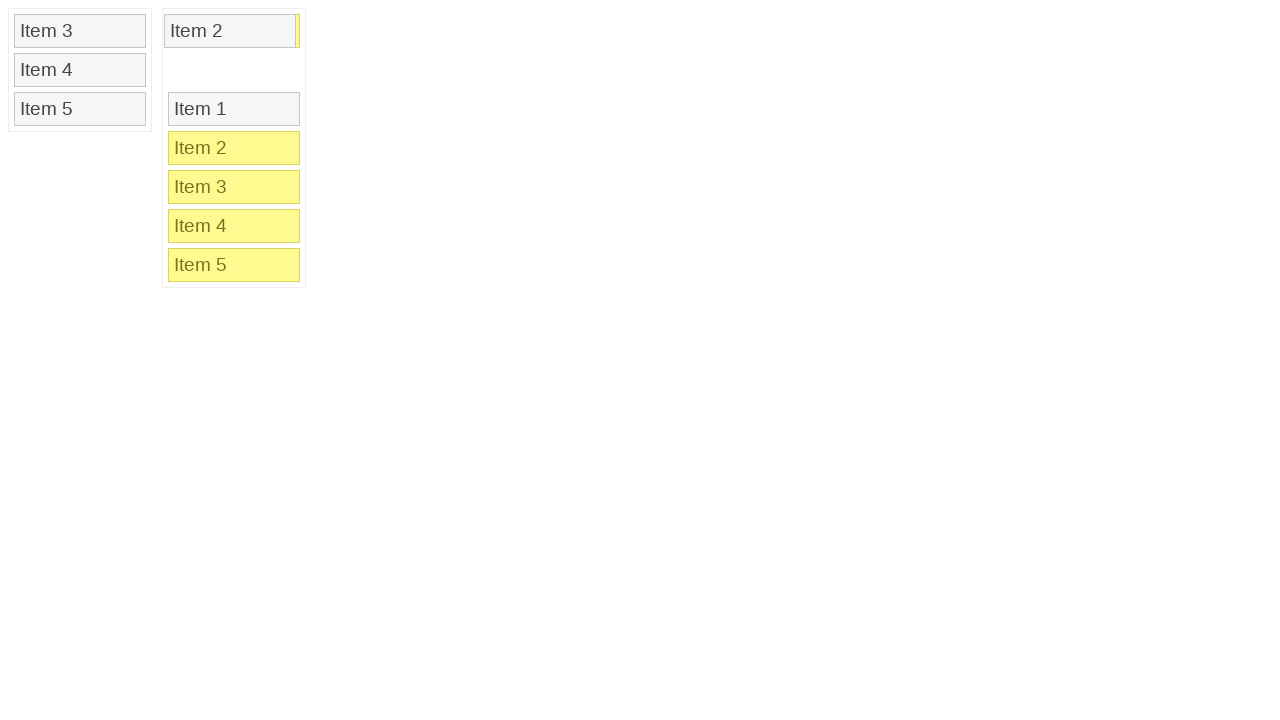

Released mouse button to complete offset drag at (230, 31)
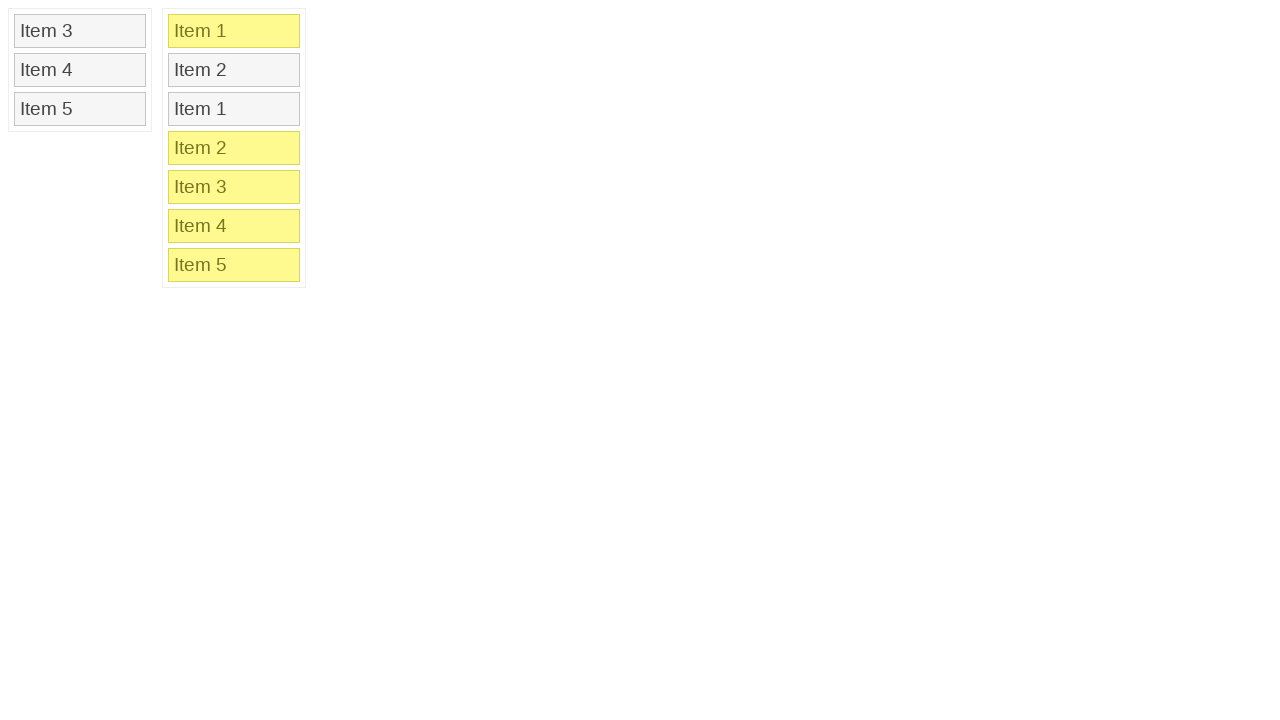

Located first item in sortable1 for hold-move-release drag
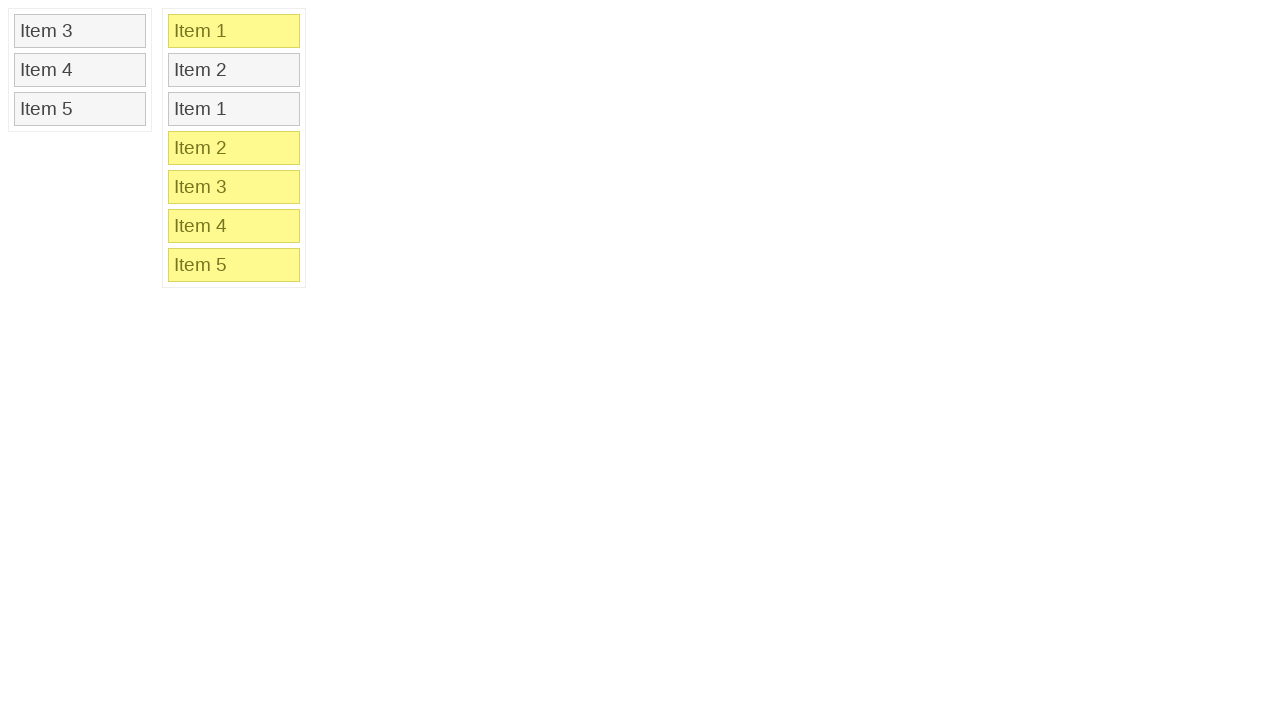

Retrieved bounding box for hold-move-release drag
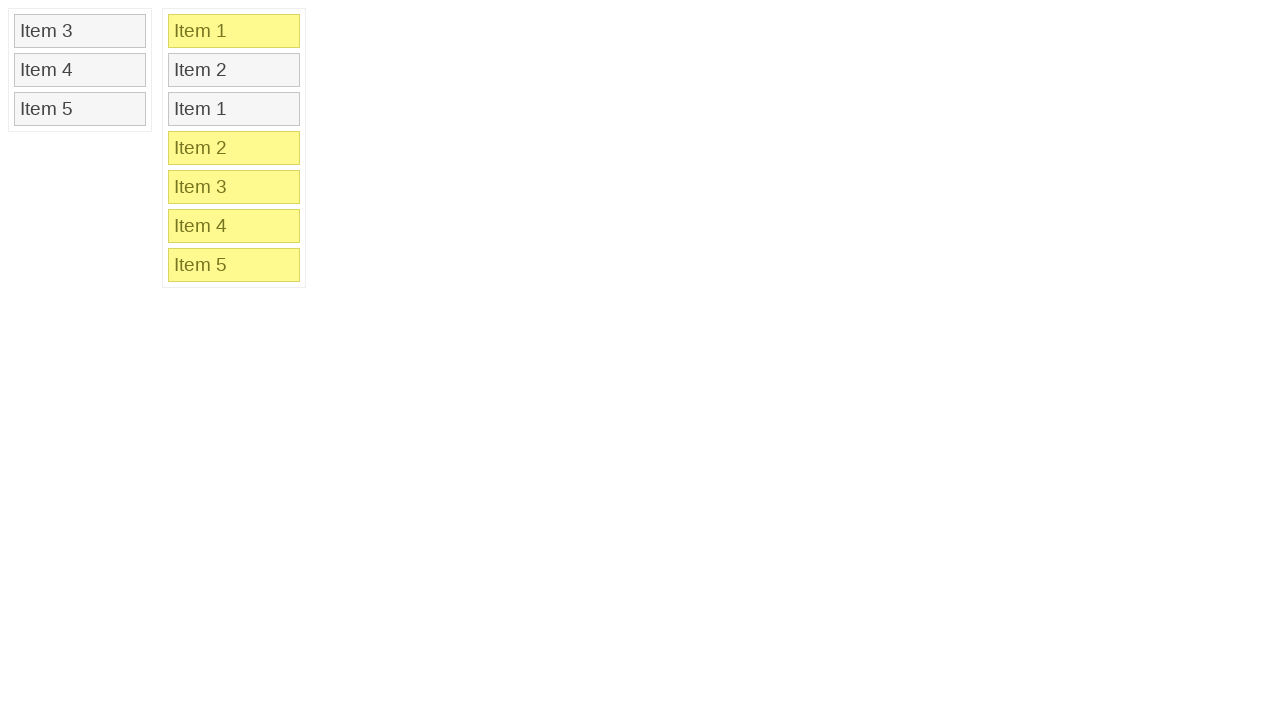

Moved mouse to center of element for hold-move-release at (80, 31)
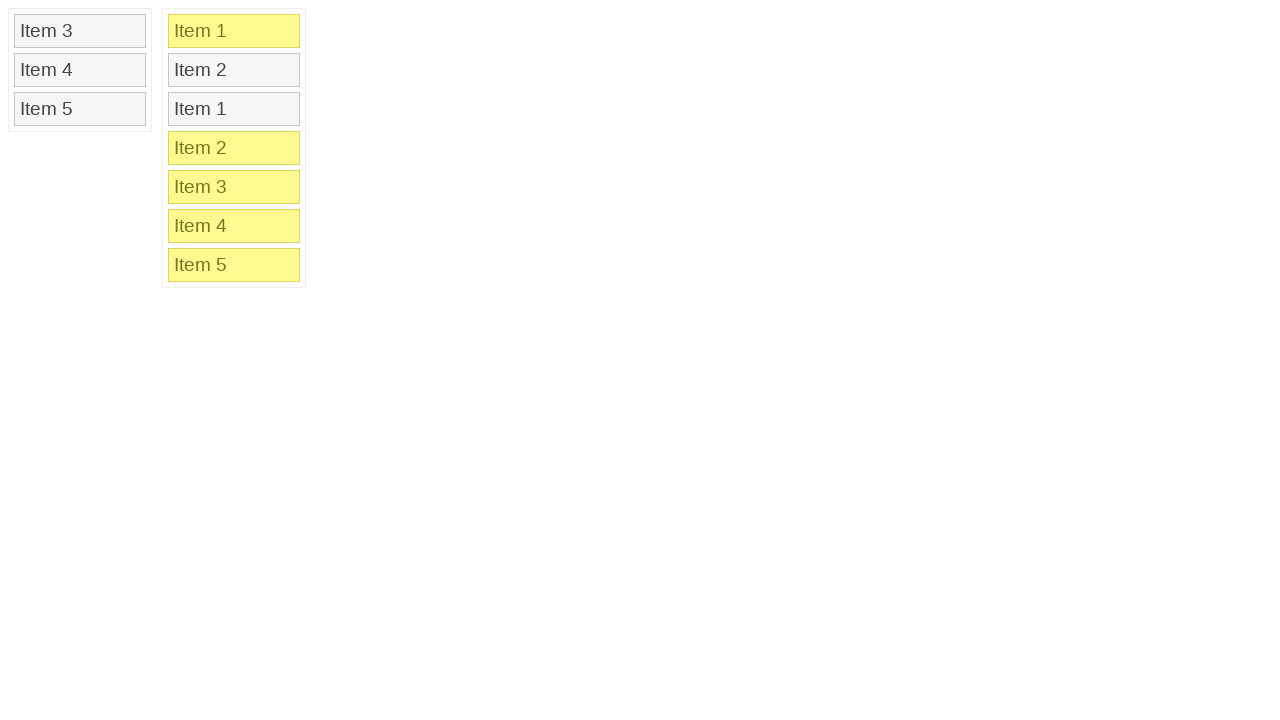

Pressed and held mouse button at (80, 31)
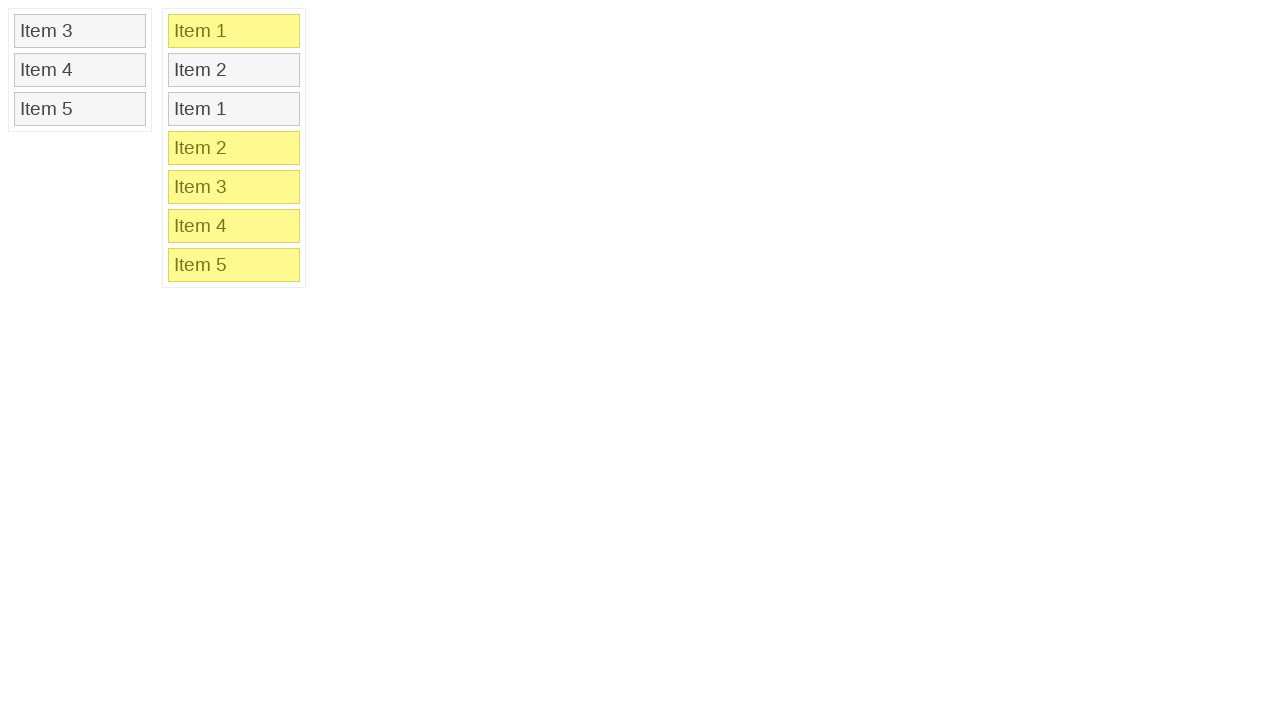

Moved mouse 150px to the right while holding at (230, 31)
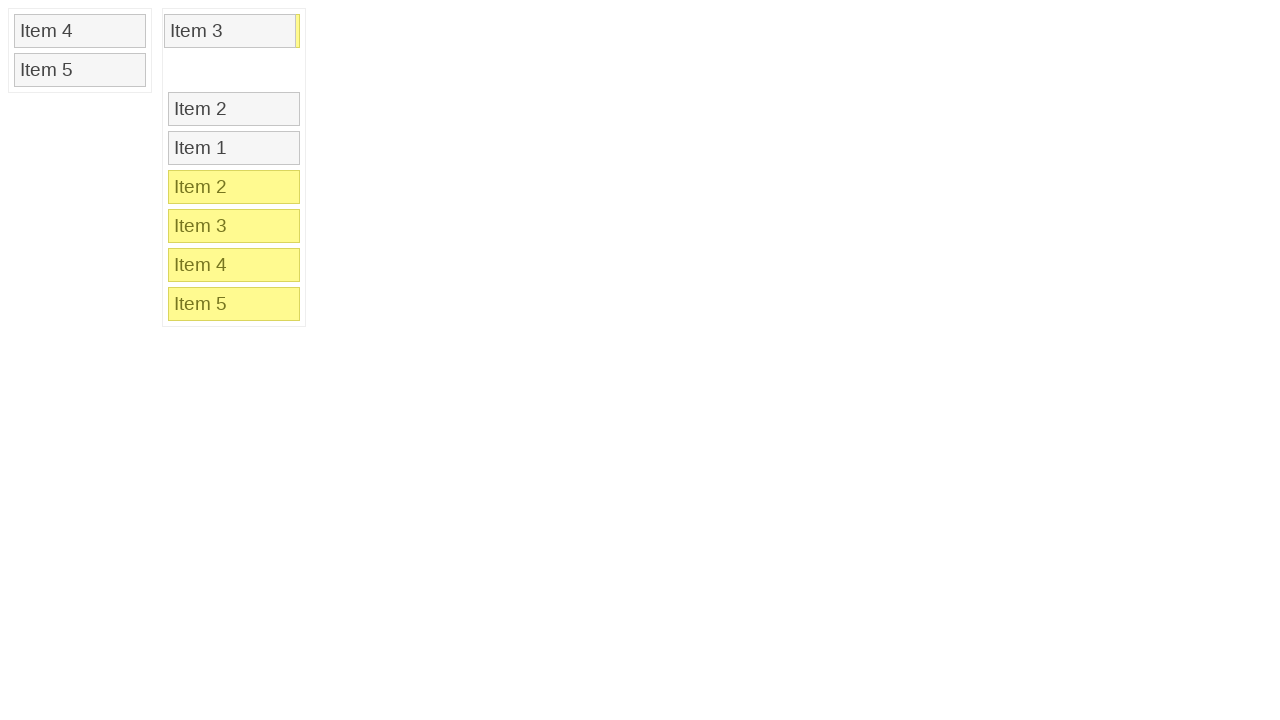

Paused for 2 seconds during drag operation
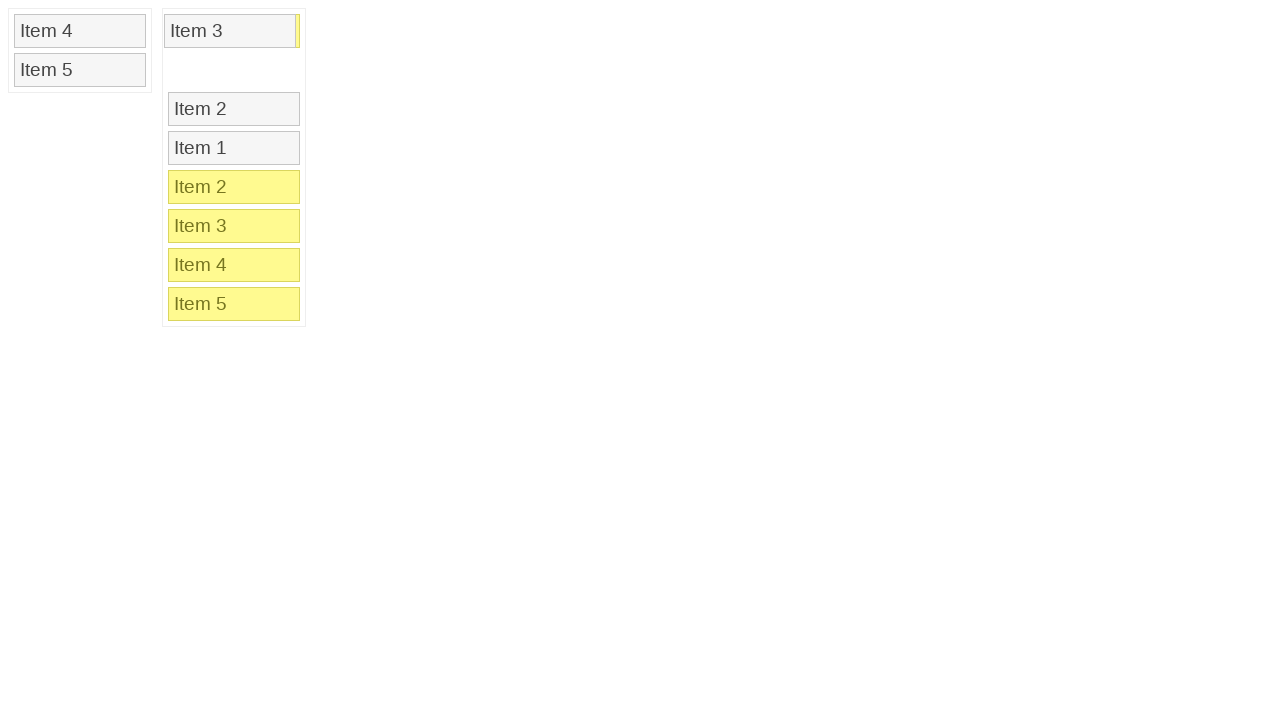

Released mouse button to complete hold-move-release drag at (230, 31)
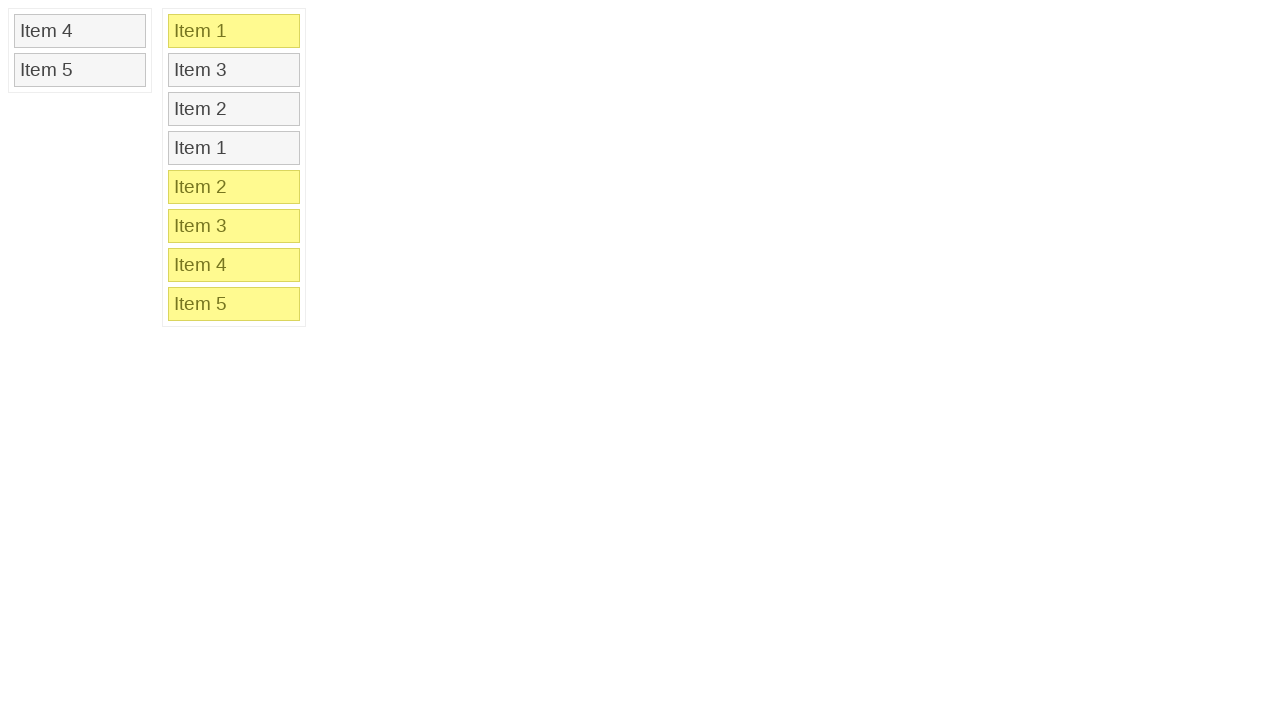

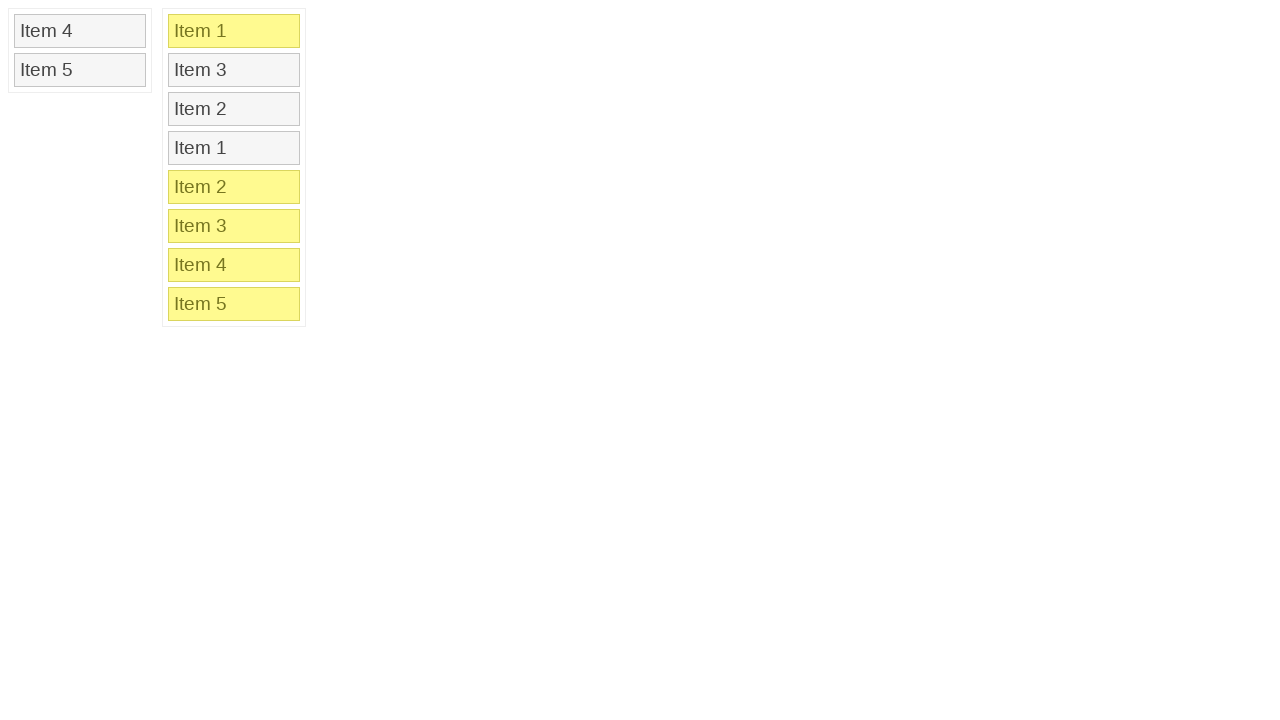